Tests checkbox functionality by locating and clicking on checkboxes on the page

Starting URL: https://the-internet.herokuapp.com/checkboxes

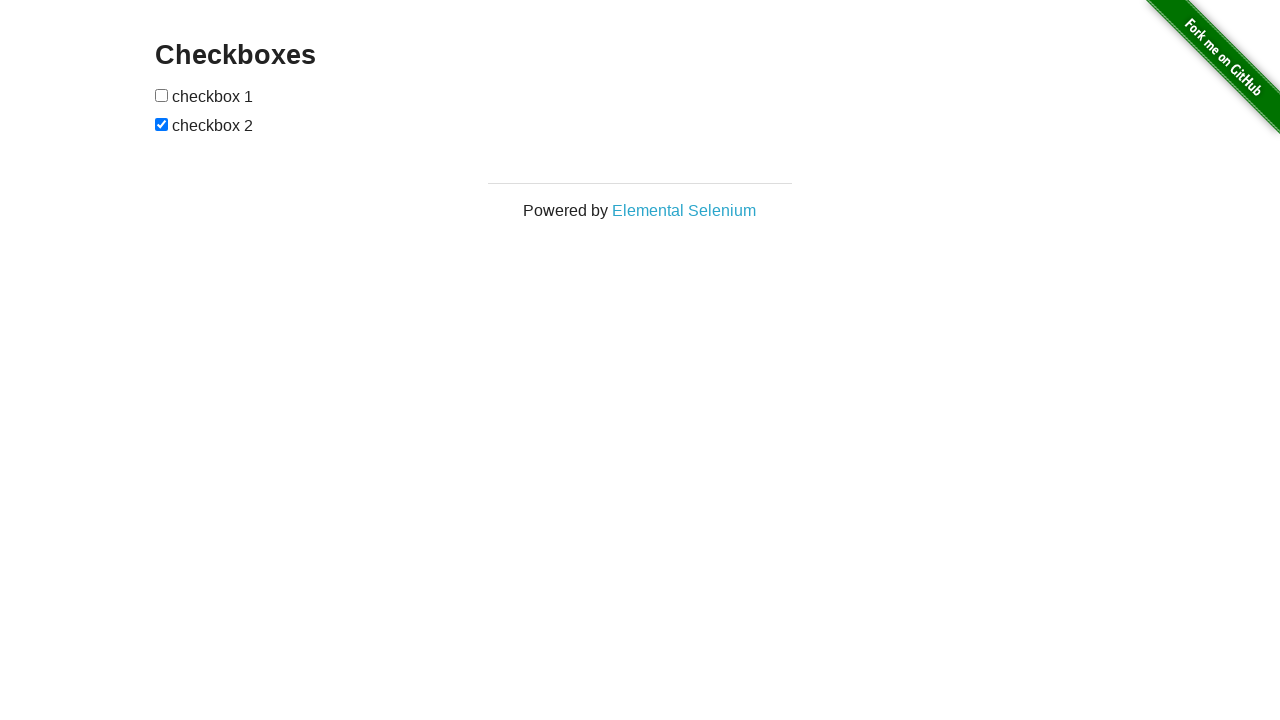

Waited for checkboxes to load on the page
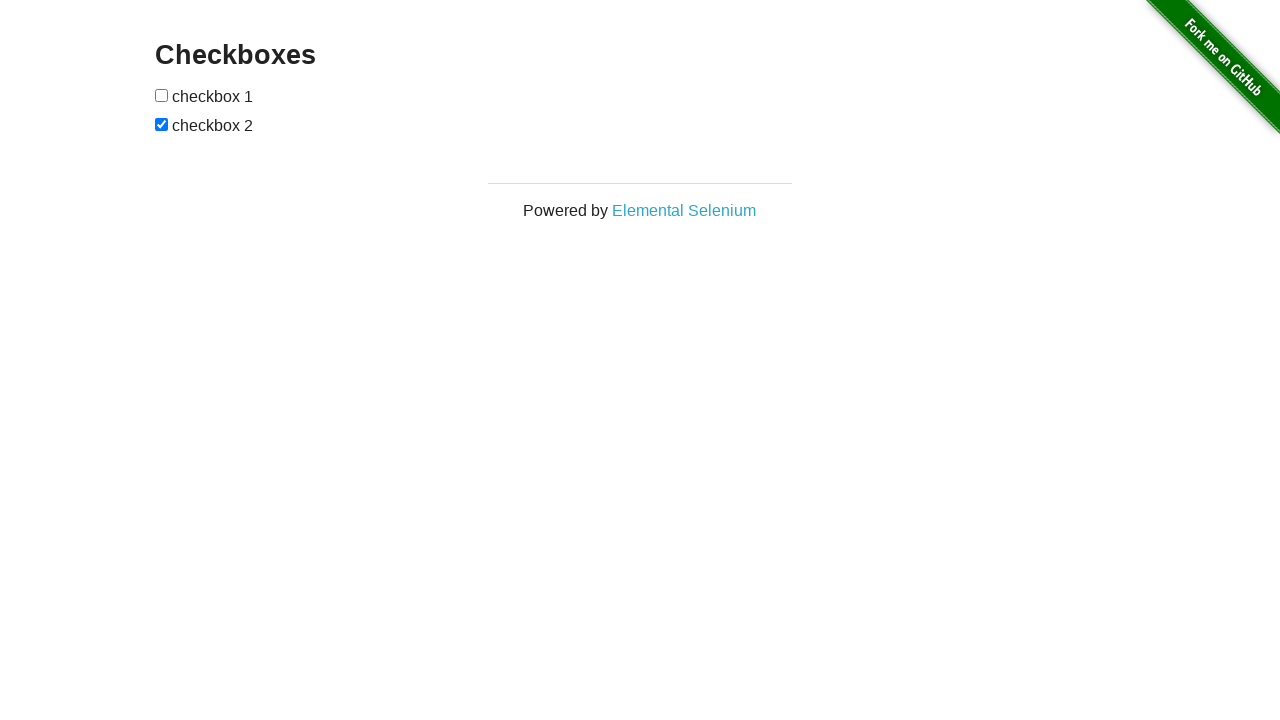

Clicked the first checkbox at (162, 95) on input[type='checkbox'] >> nth=0
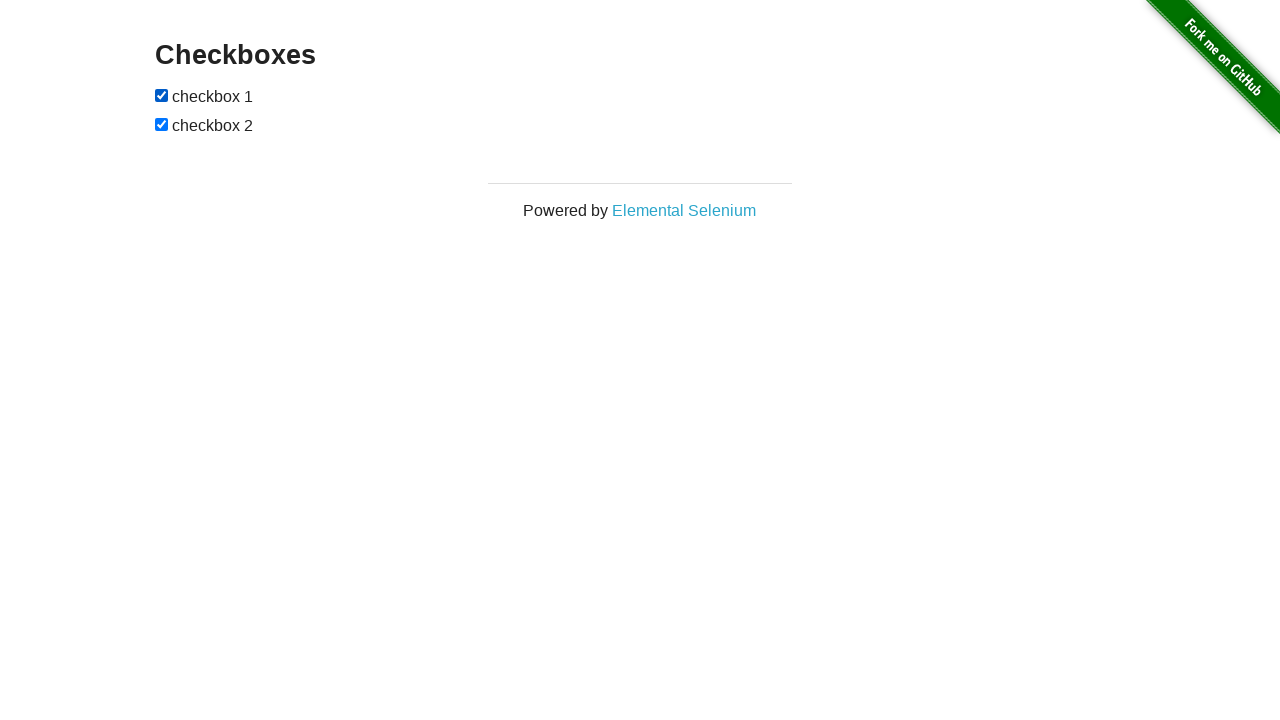

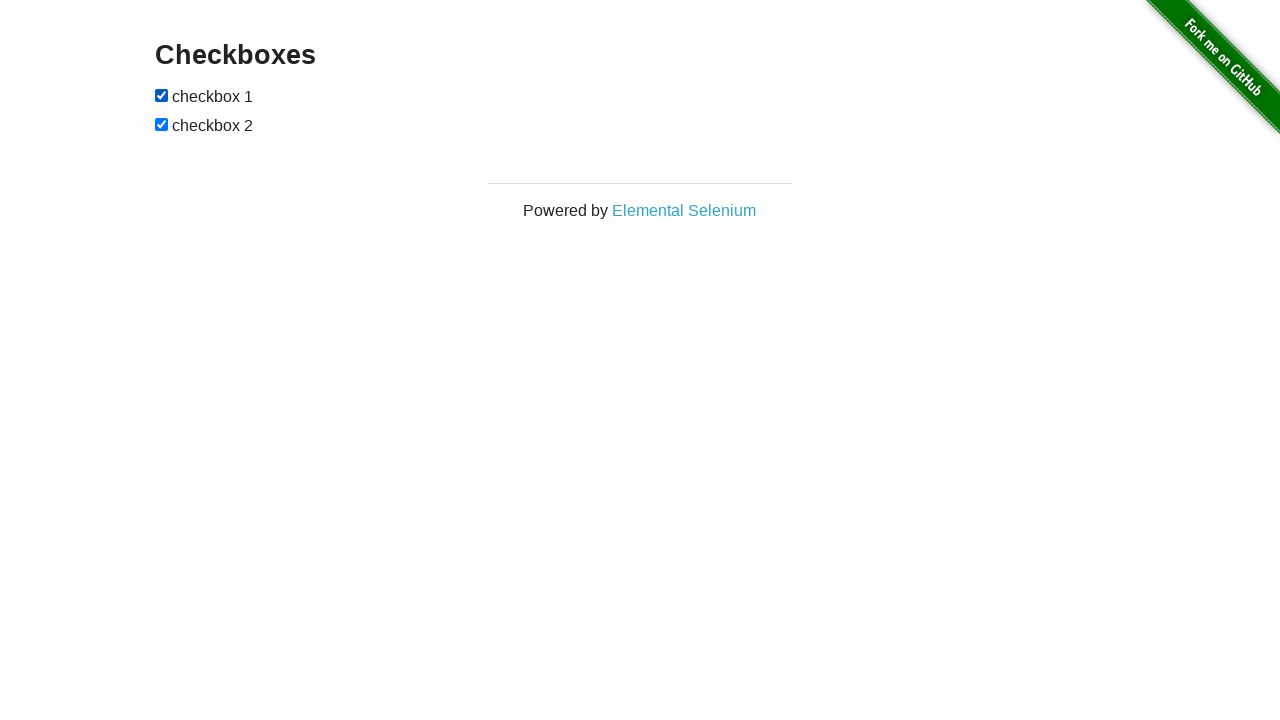